Tests drag and drop with multiple drop zones by clicking and holding on a draggable circle, verifying text changes on hover states, and moving to the blue square drop target.

Starting URL: https://demos.telerik.com/aspnet-ajax/dragdropmanager/area/defaultcs.aspx

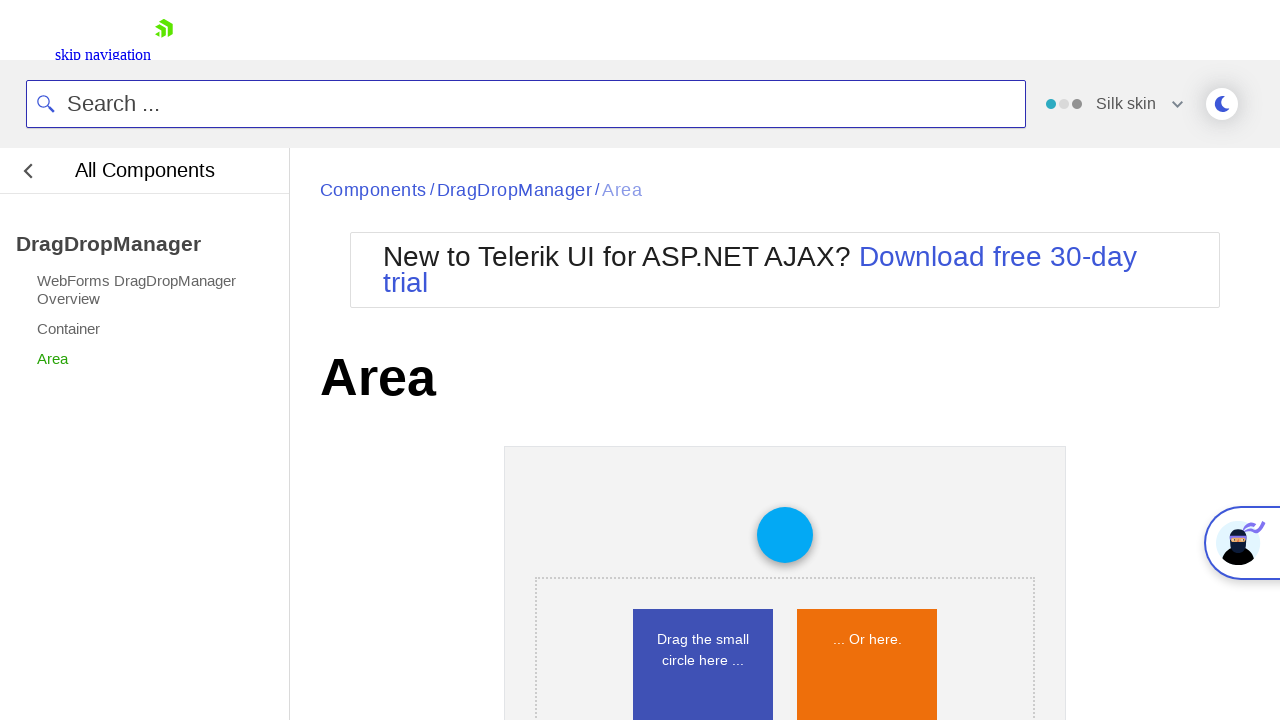

Located the draggable small circle element
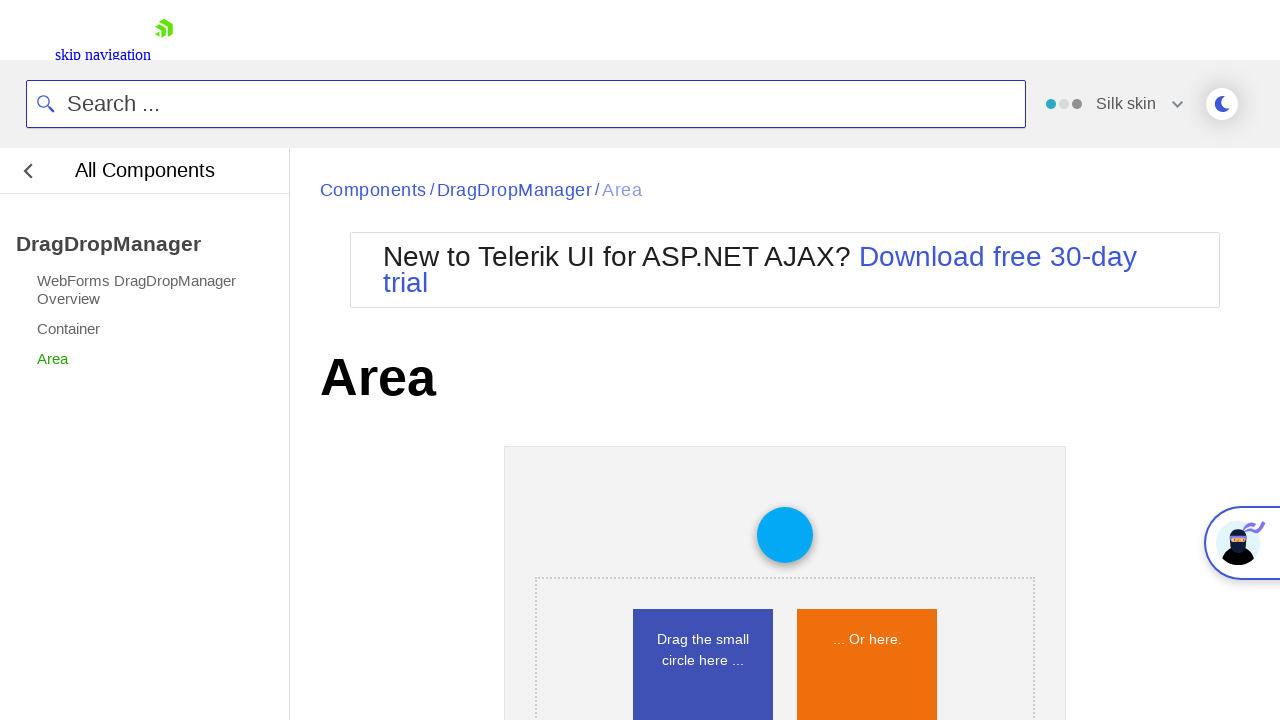

Located the blue square drop zone
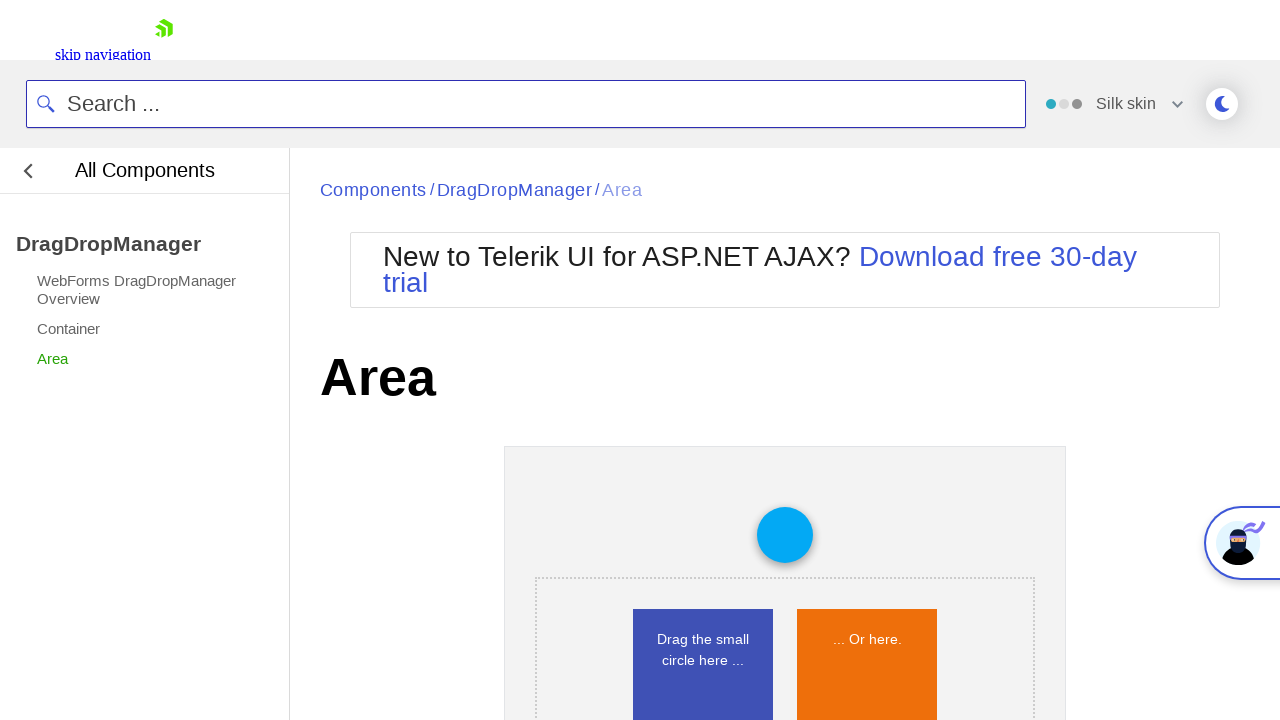

Located the orange square drop zone
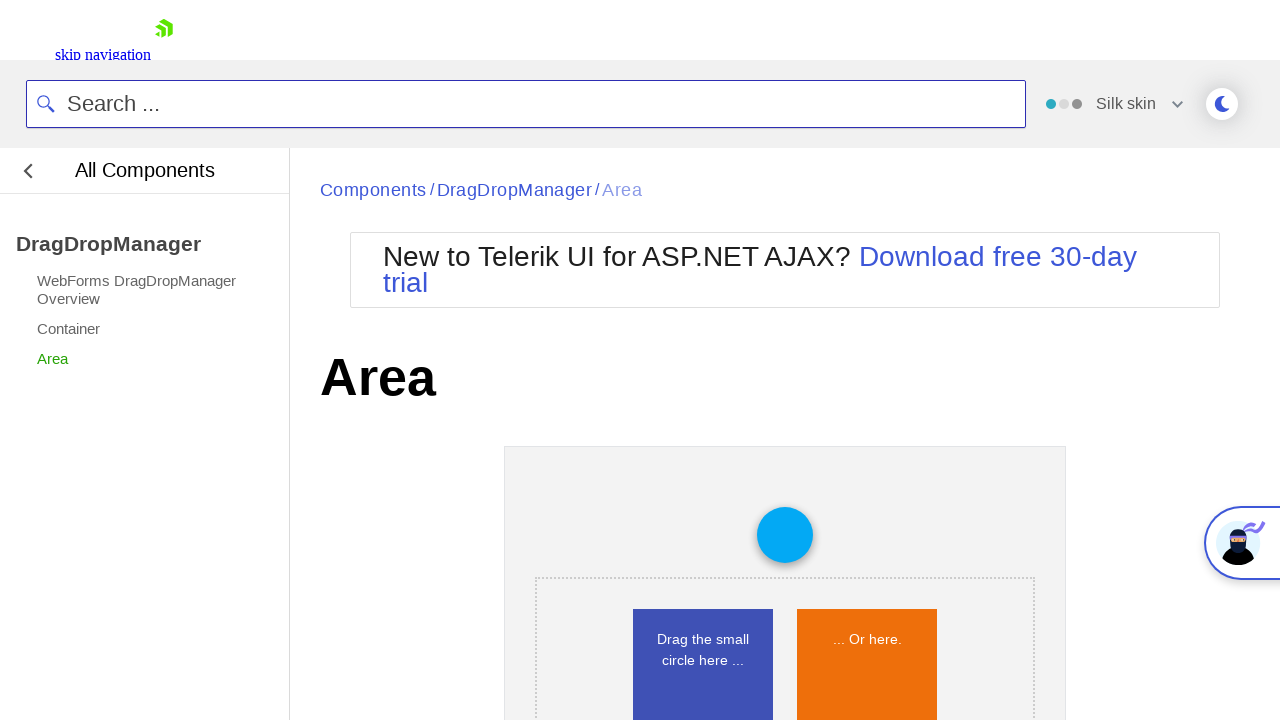

Verified blue square initial text: 'Drag the small circle here ...'
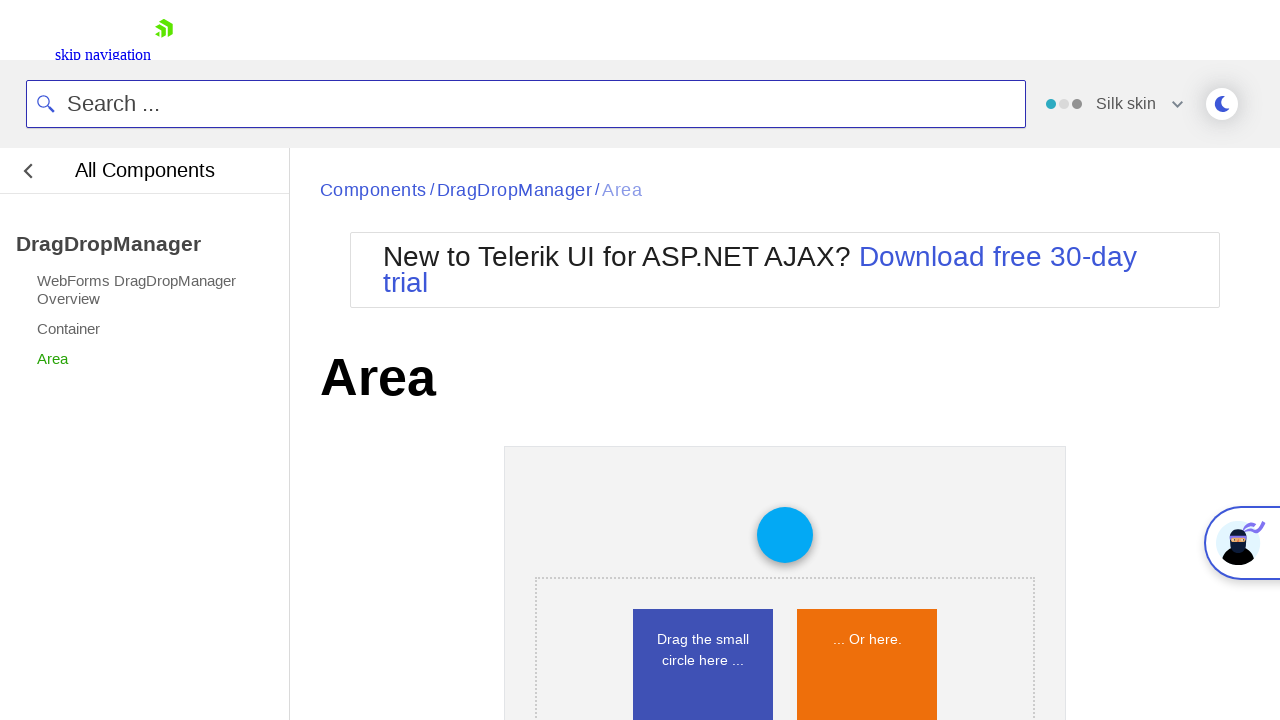

Verified orange square initial text: '... Or here.'
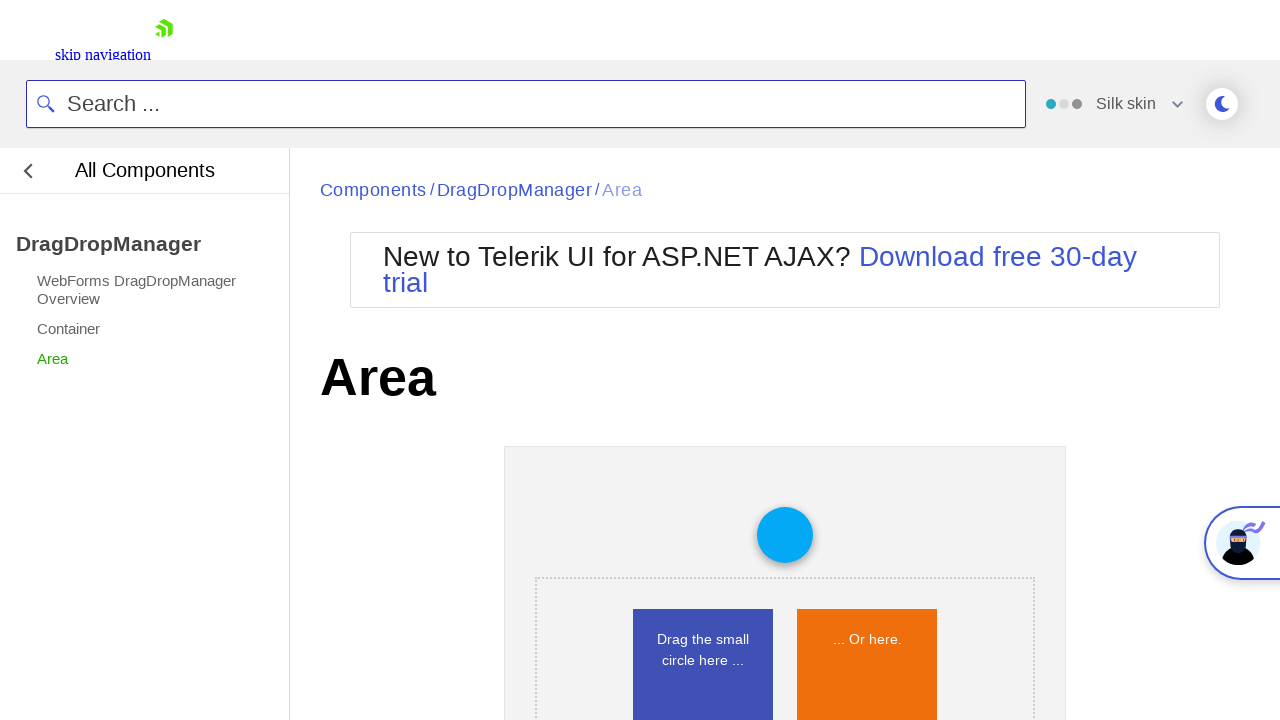

Retrieved bounding box for small circle
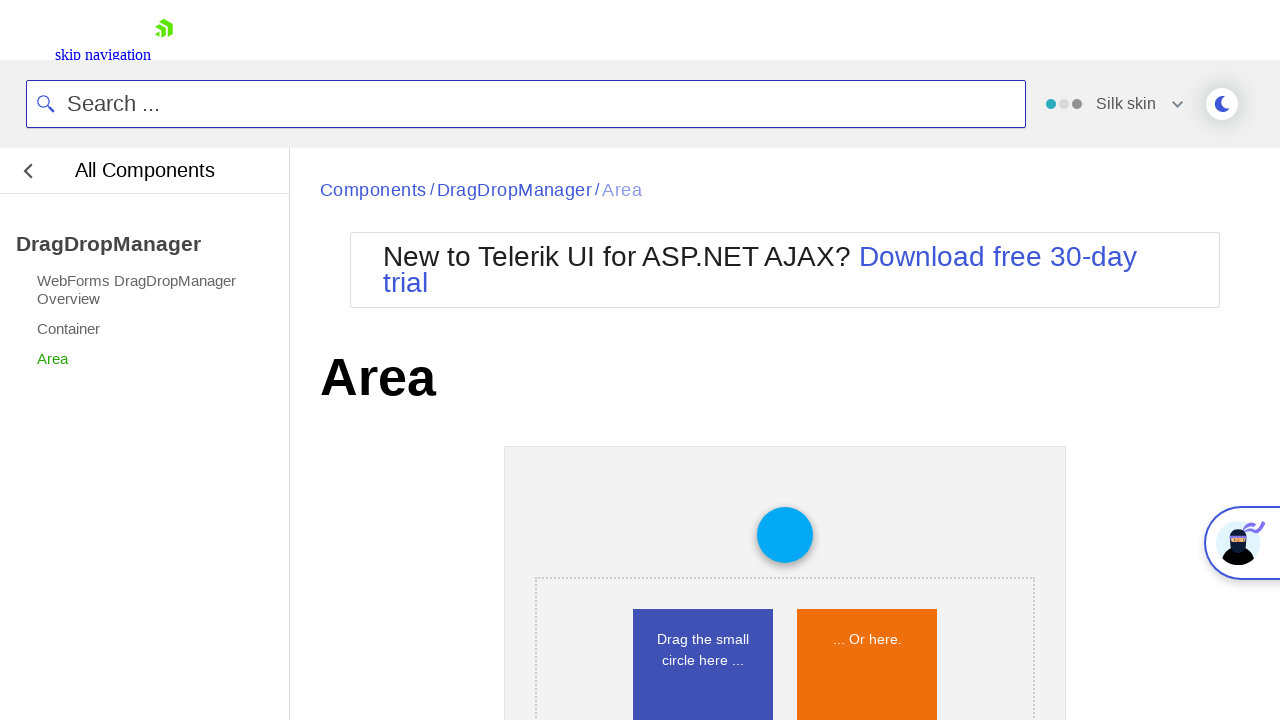

Retrieved bounding box for blue square
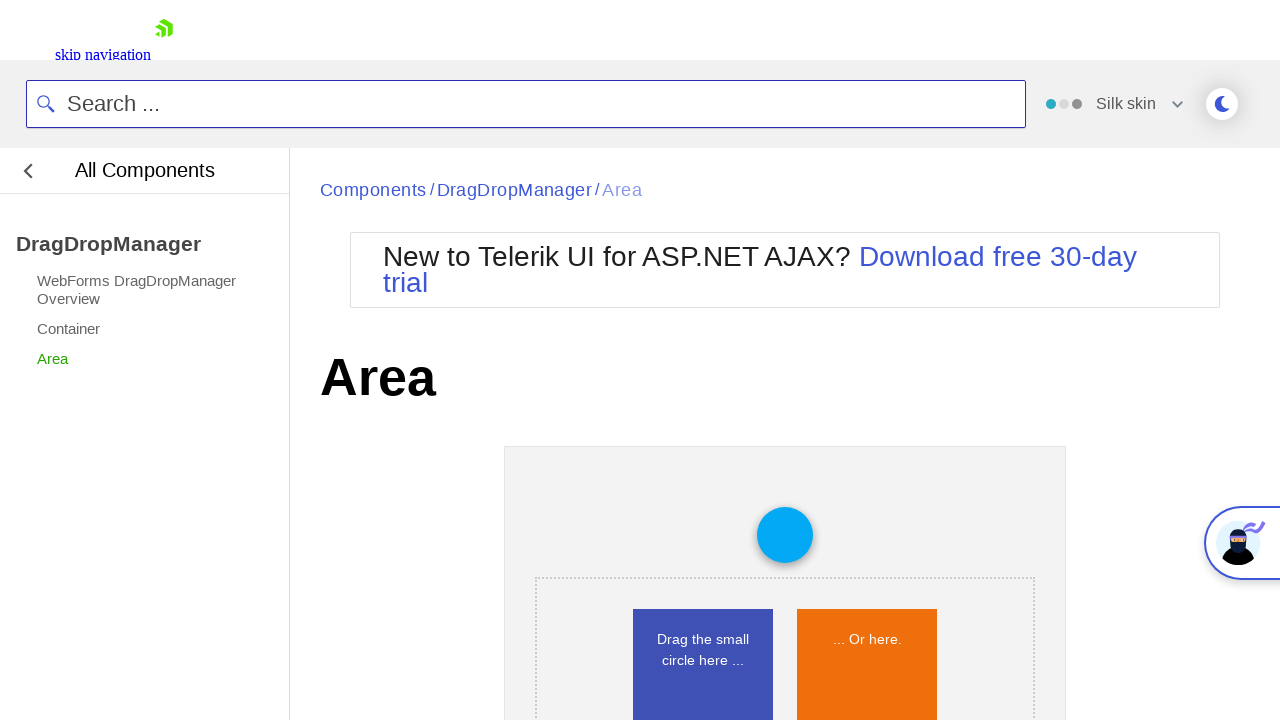

Moved mouse to center of small circle at (785, 535)
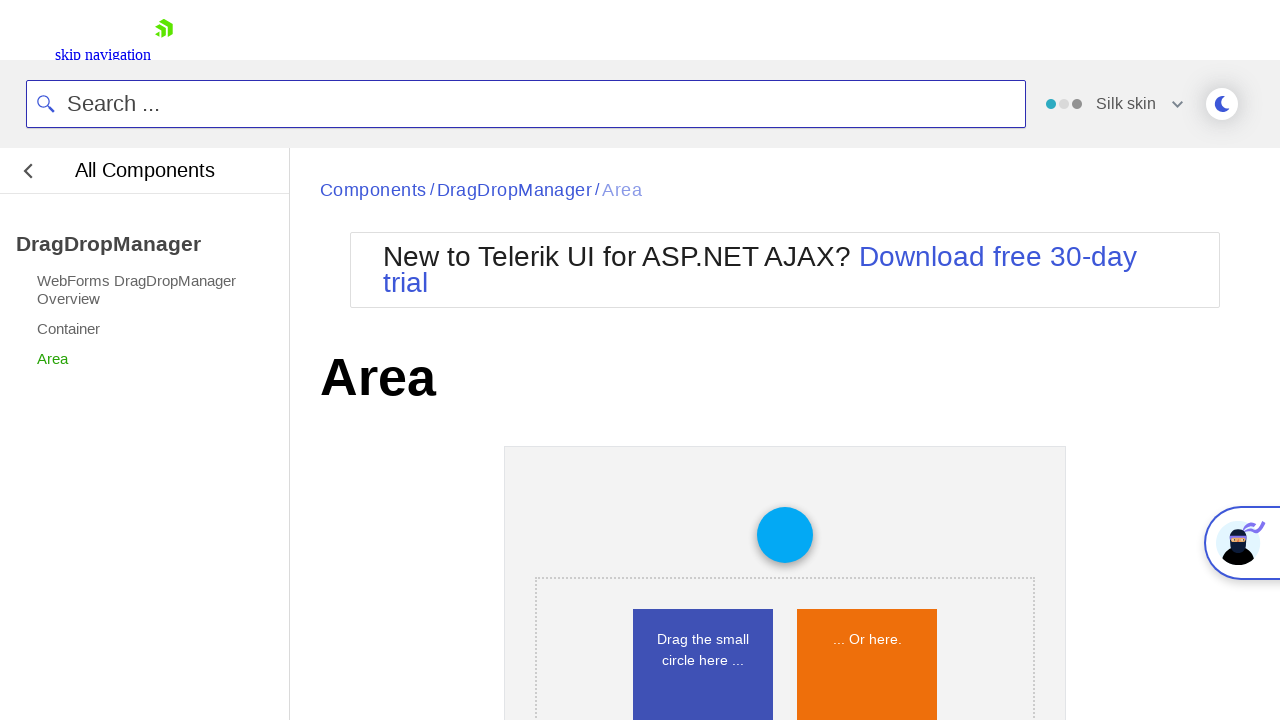

Pressed mouse button down on small circle at (785, 535)
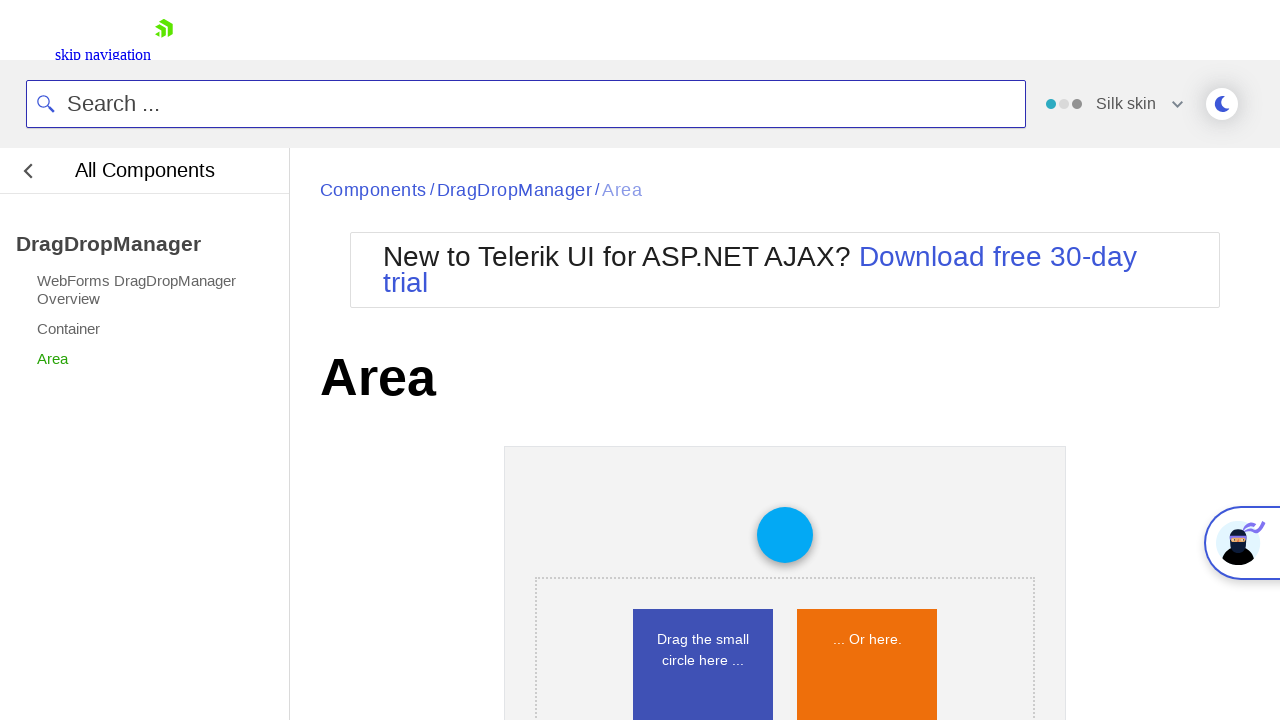

Waited 500ms for UI to update after mouse down
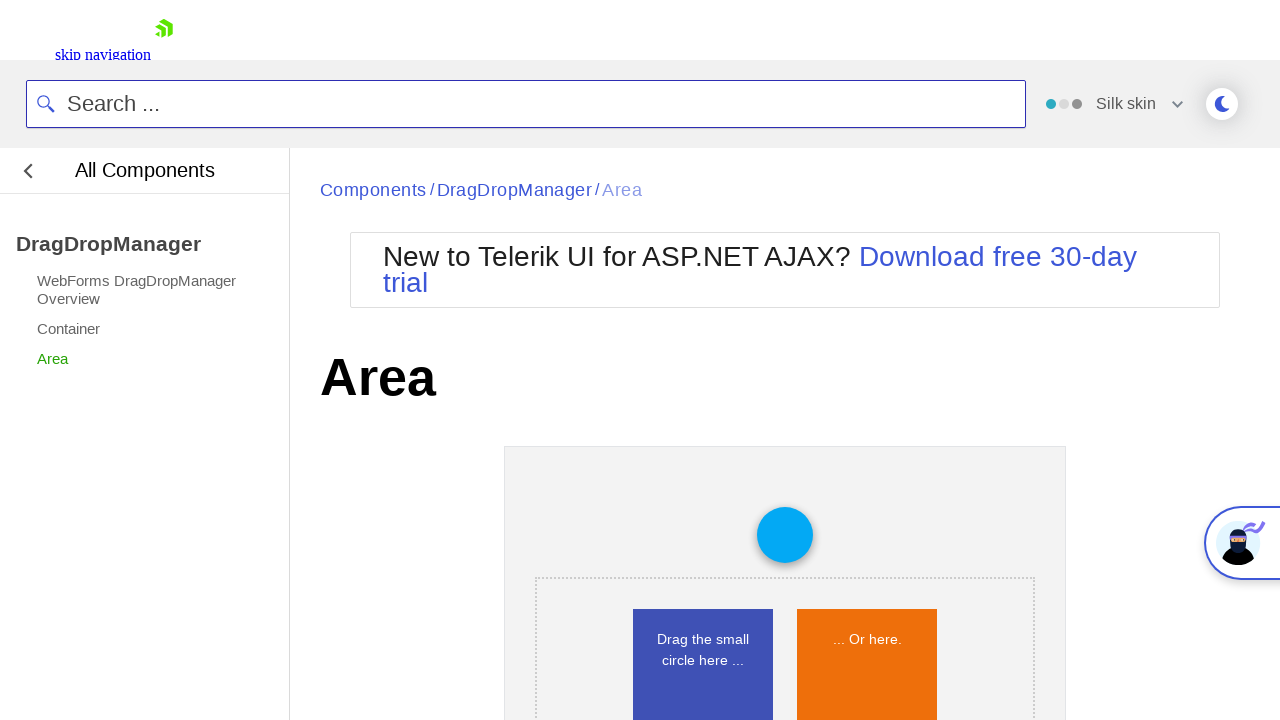

Moved mouse to center of blue square while holding button down at (703, 679)
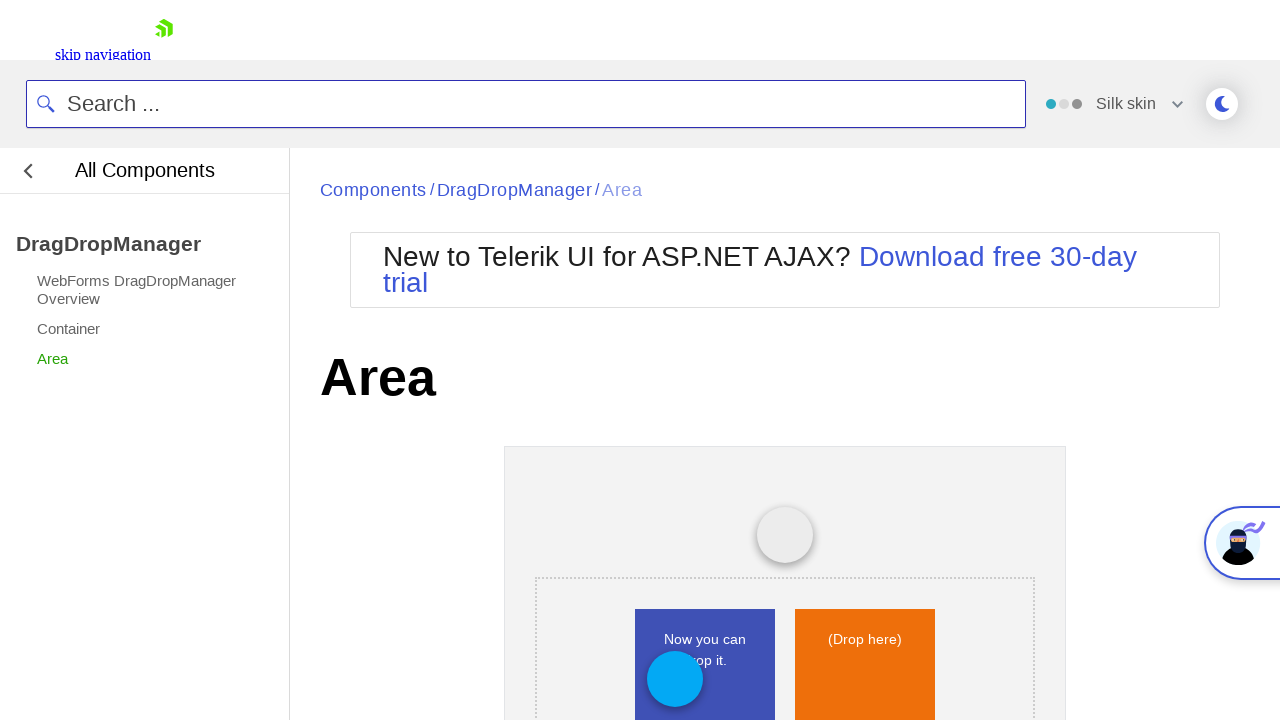

Waited 500ms to observe hover state on blue square
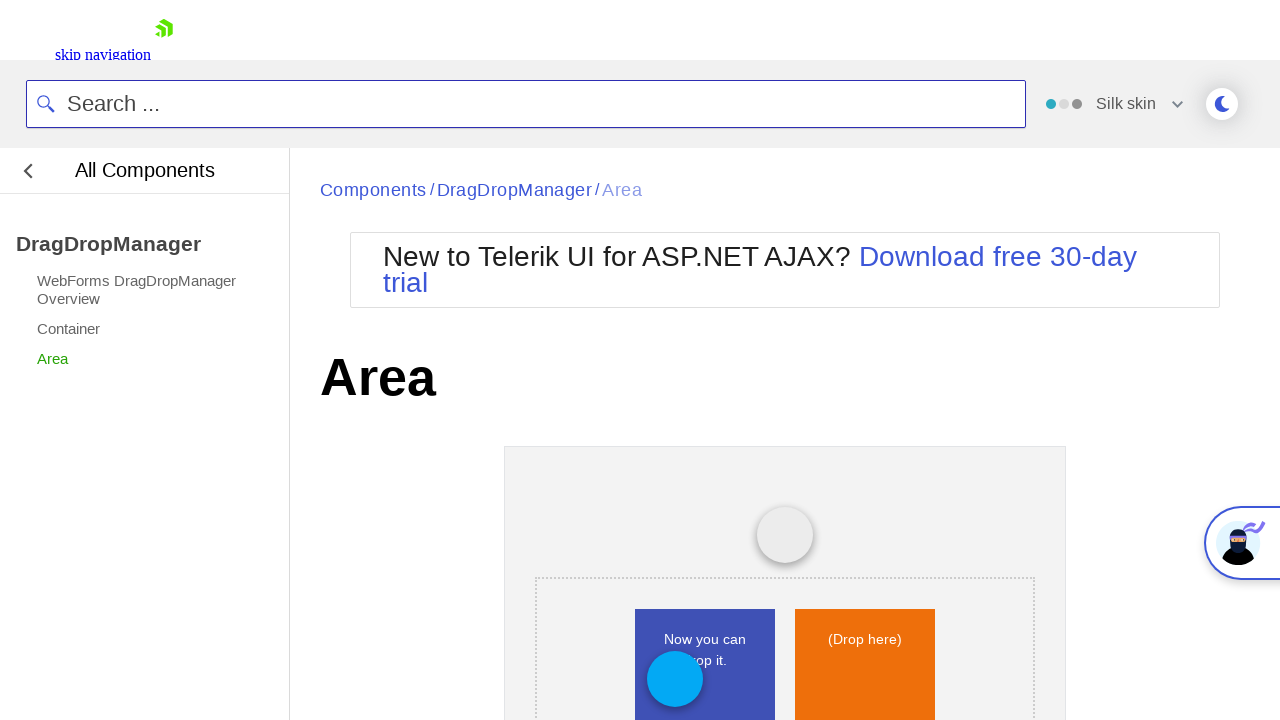

Released mouse button to complete drag and drop on blue square at (703, 679)
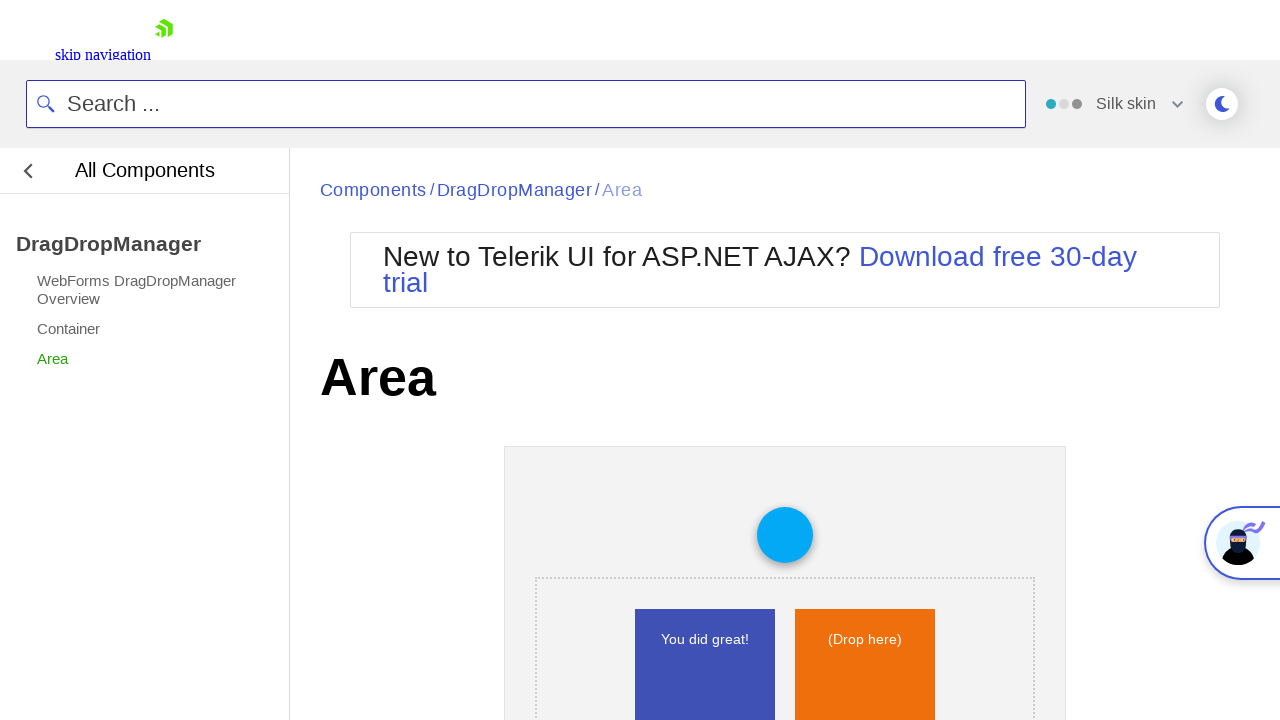

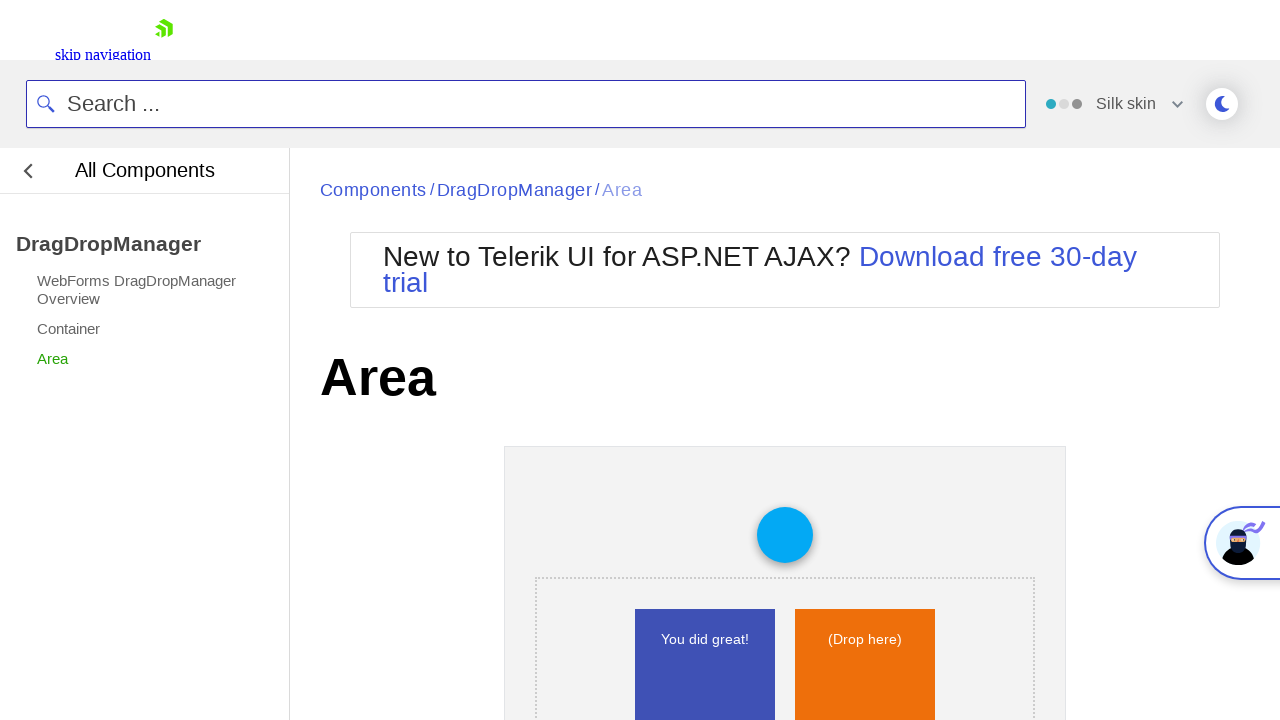